Tests multi-select dropdown functionality by selecting multiple car options (Volvo, Saab, and Audi) from a select menu

Starting URL: https://demoqa.com/select-menu

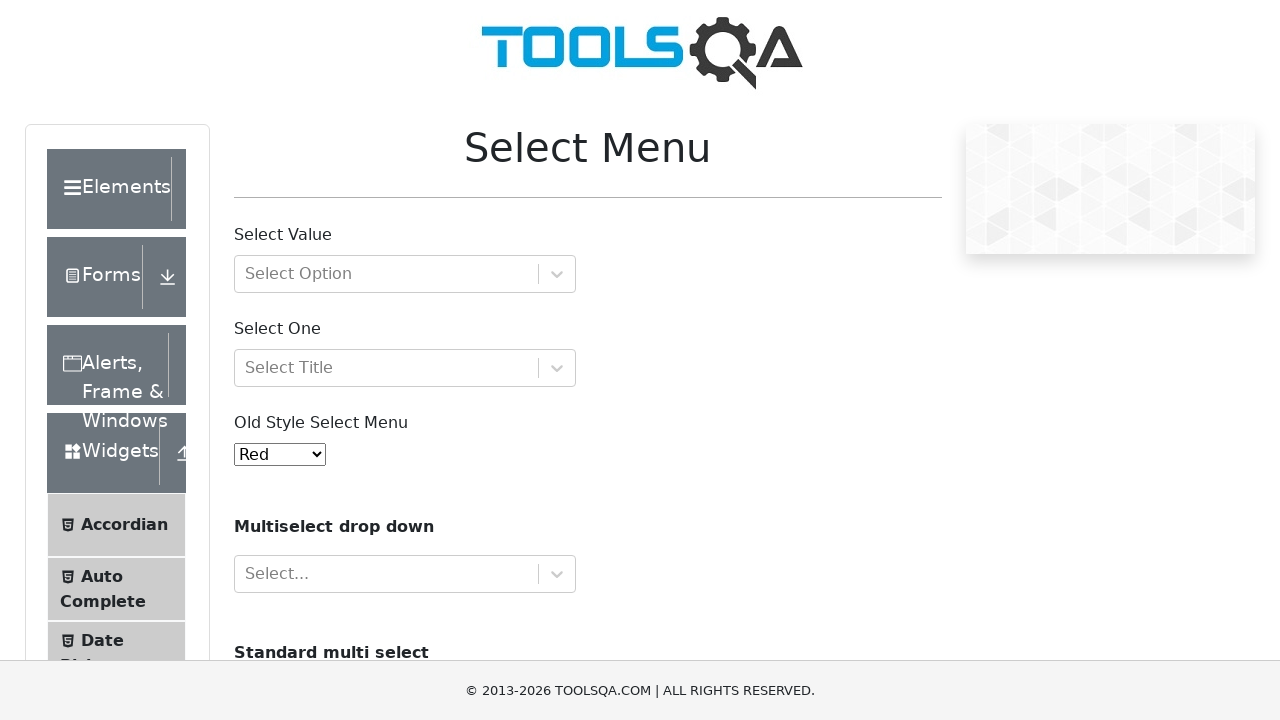

Navigated to select menu demo page
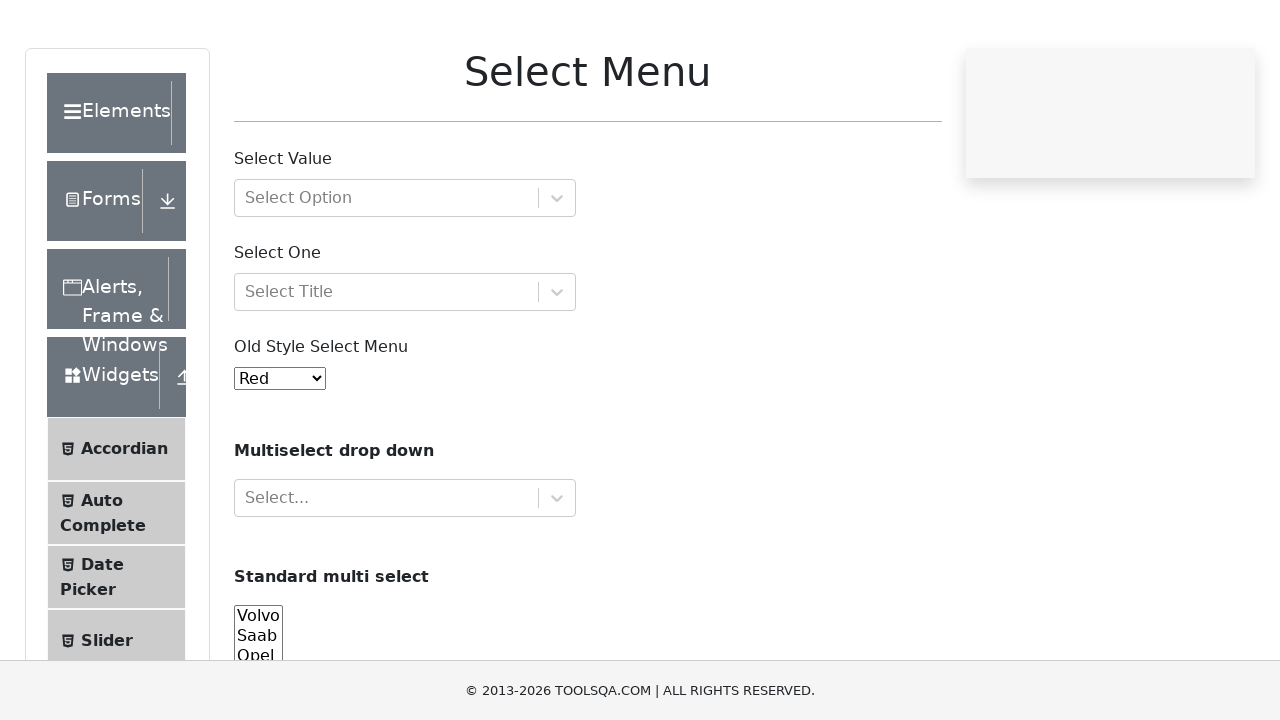

Selected multiple car options (Volvo, Saab, and Audi) from the dropdown on select#cars
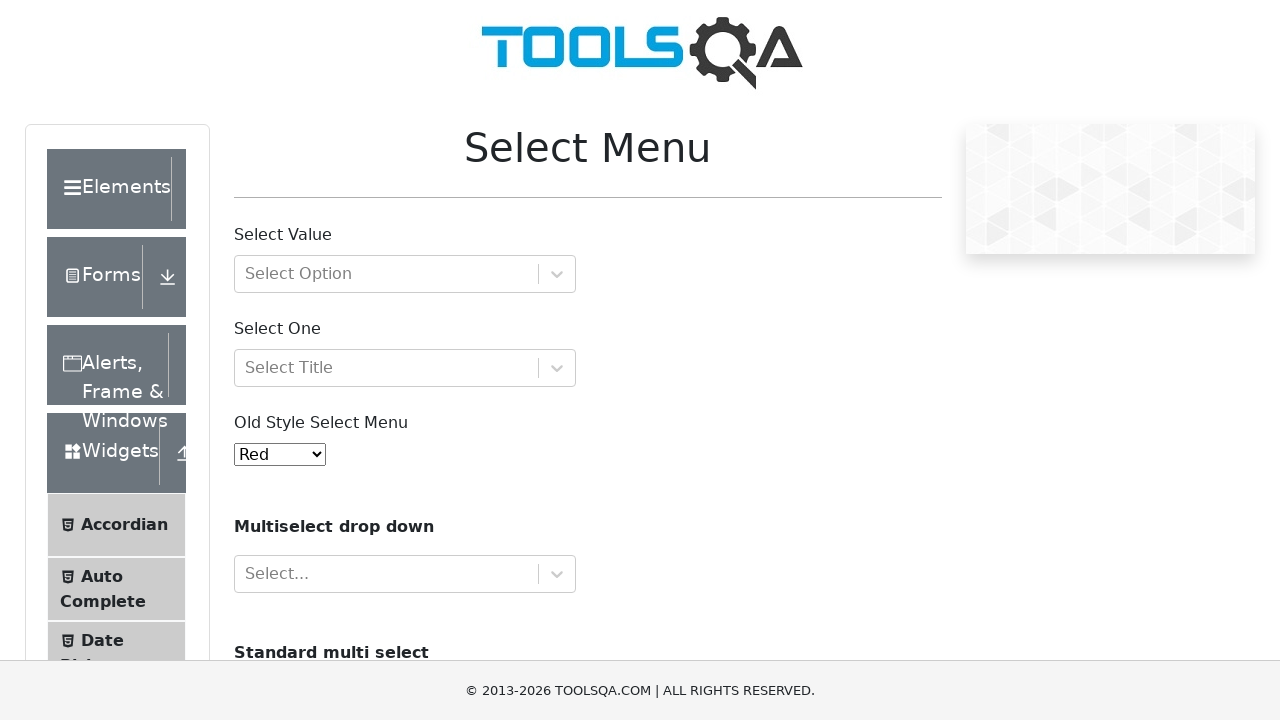

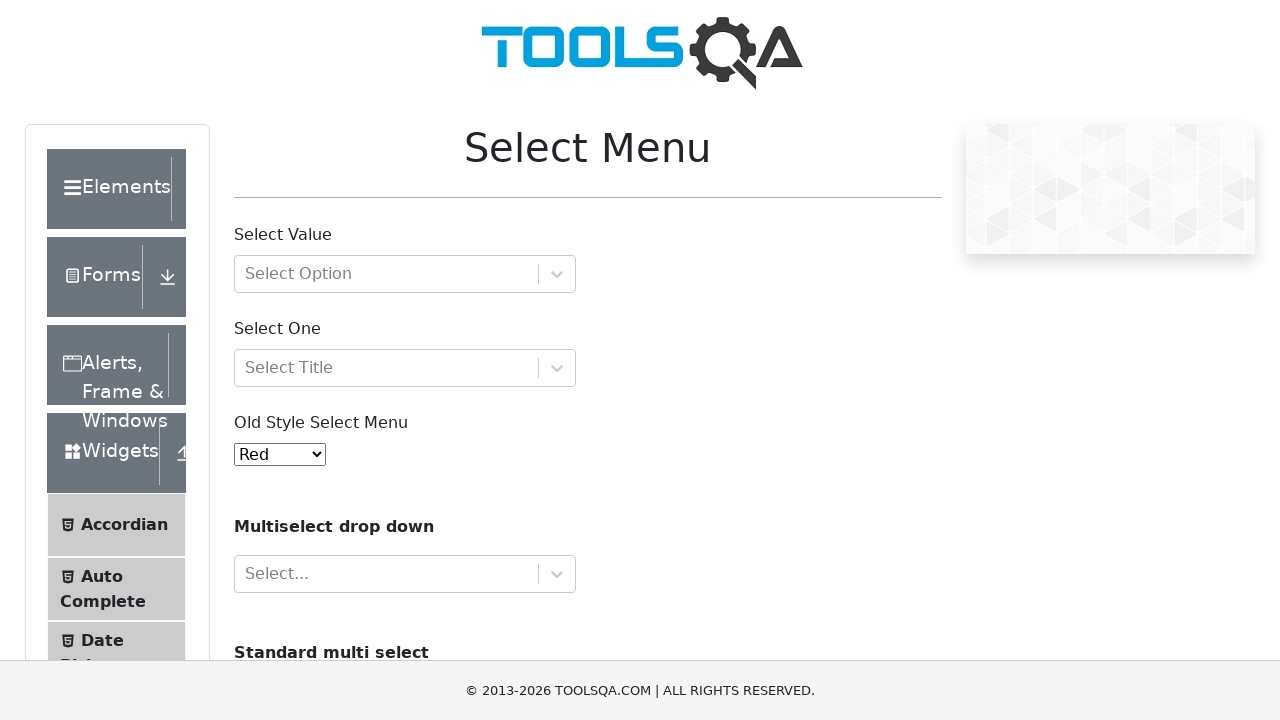